Navigates to the file upload page on the-internet.herokuapp.com and takes a screenshot of the page.

Starting URL: https://the-internet.herokuapp.com/upload

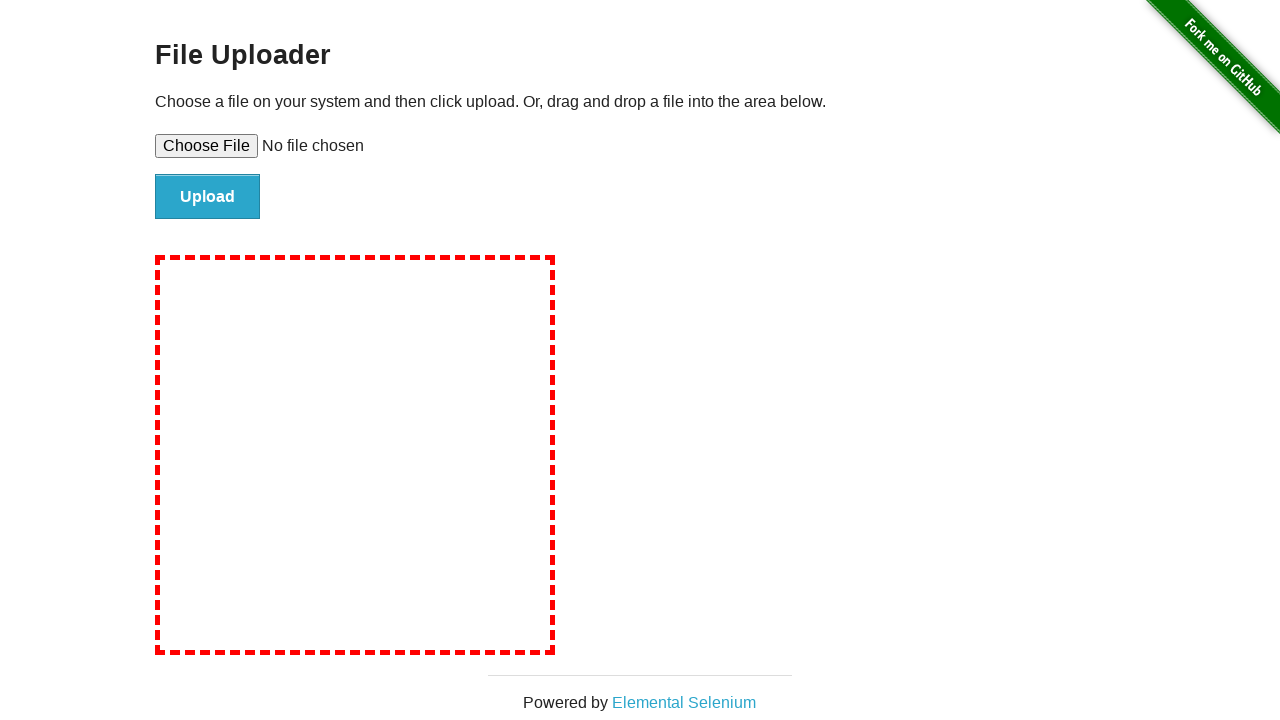

Set viewport size to 1920x1080
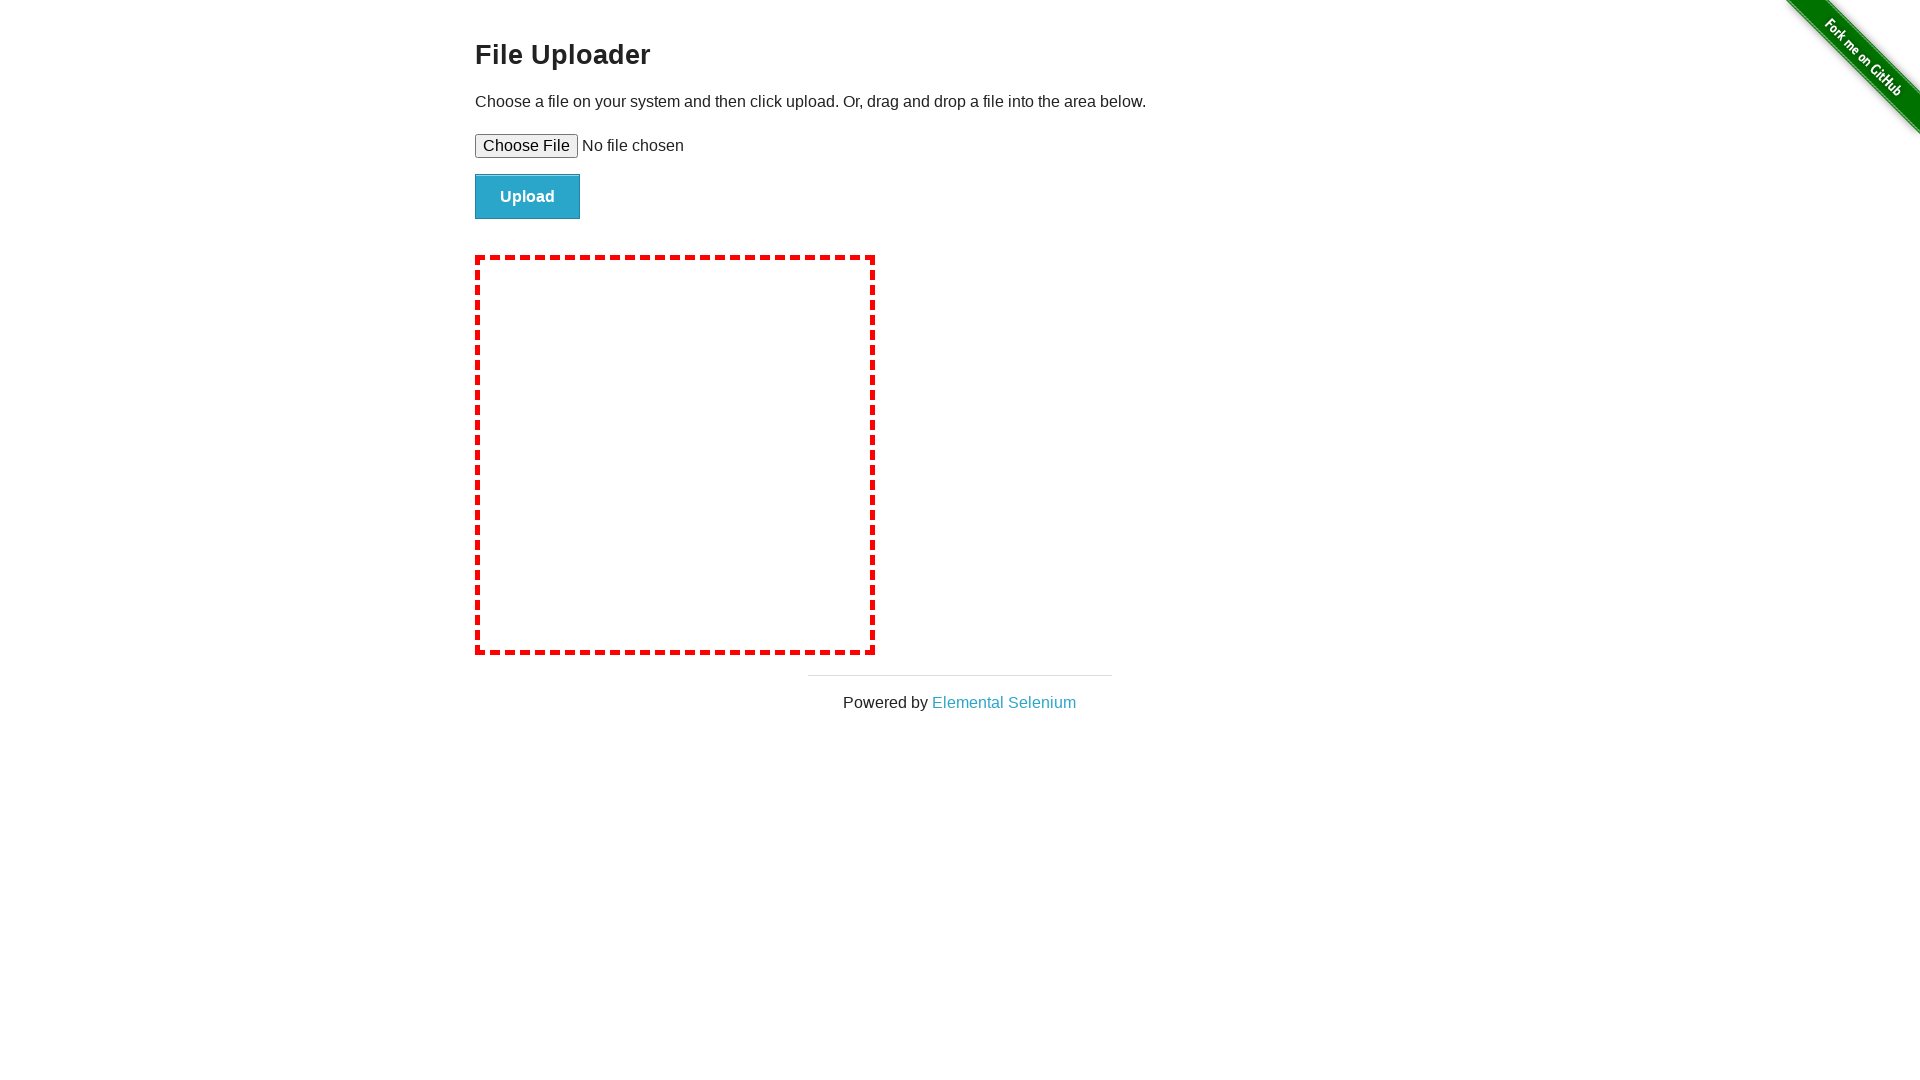

Page loaded and DOM content ready
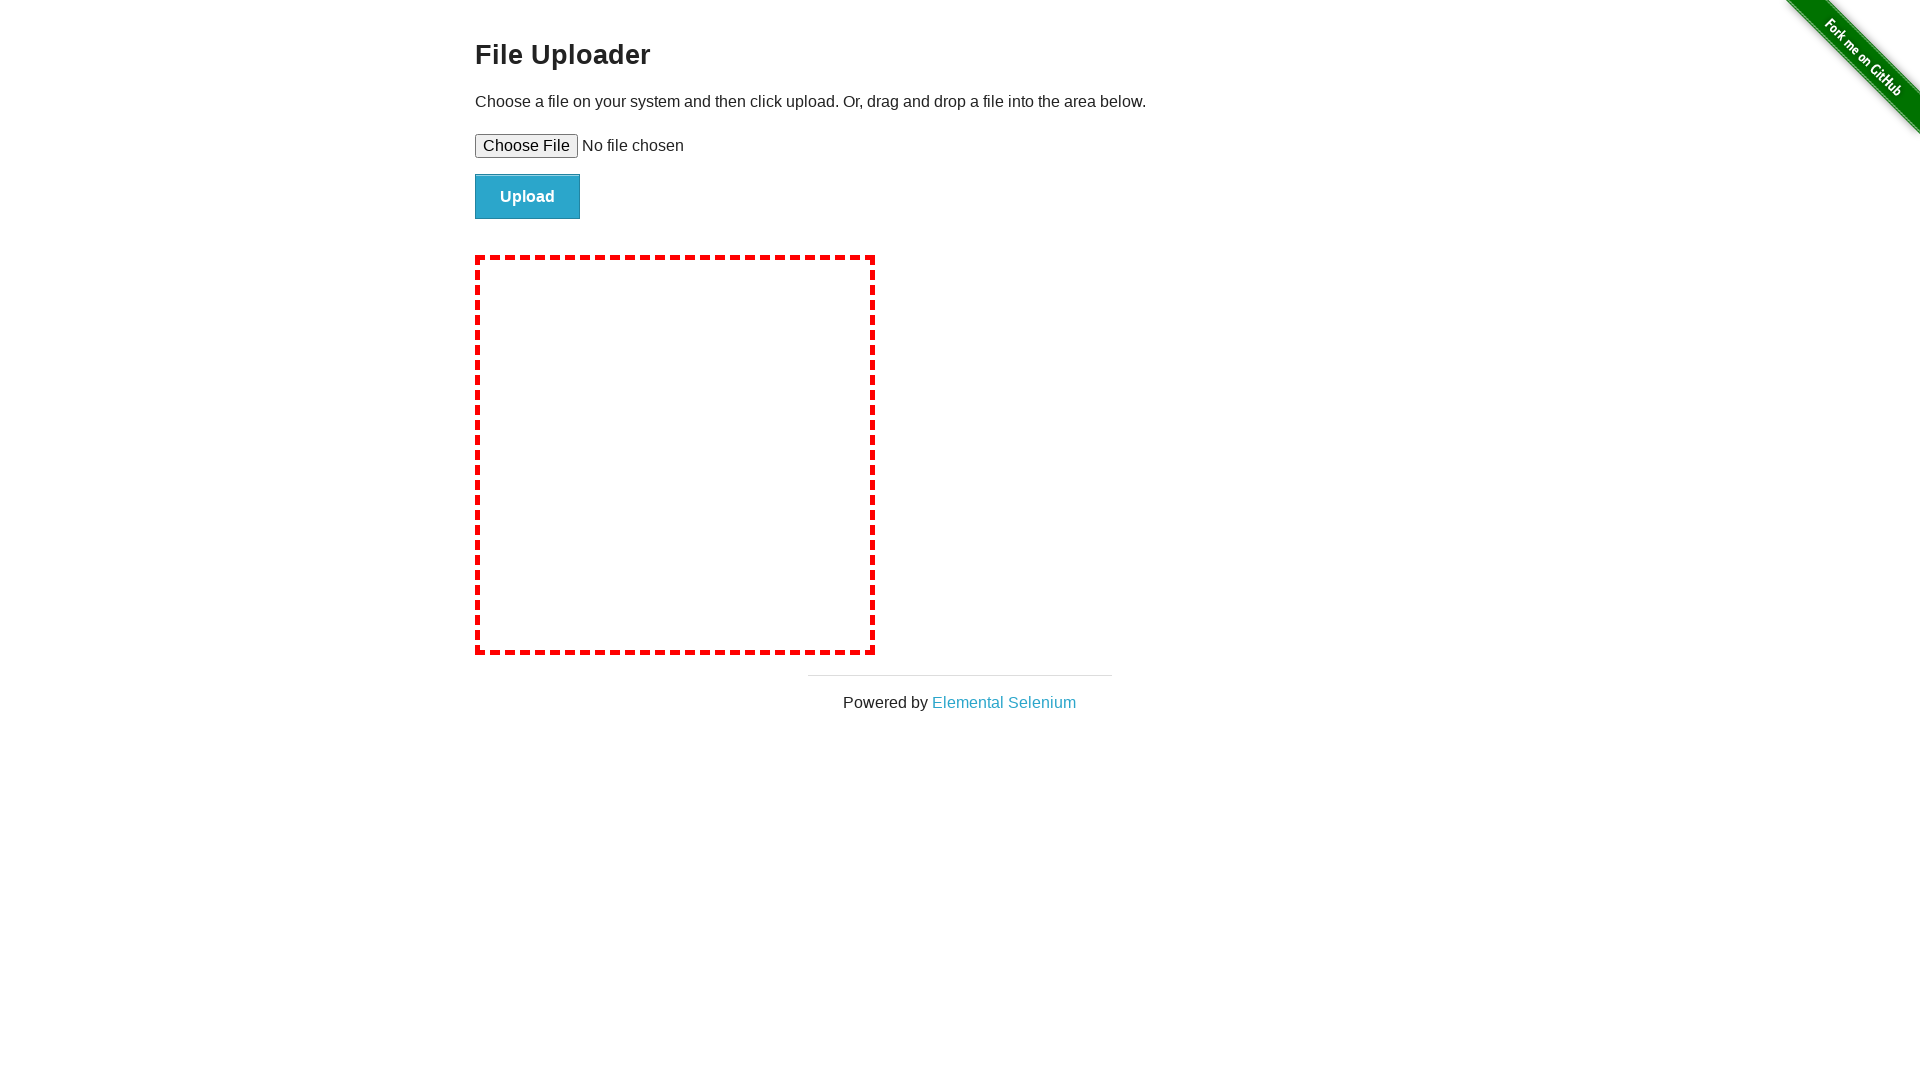

Took screenshot of file upload page
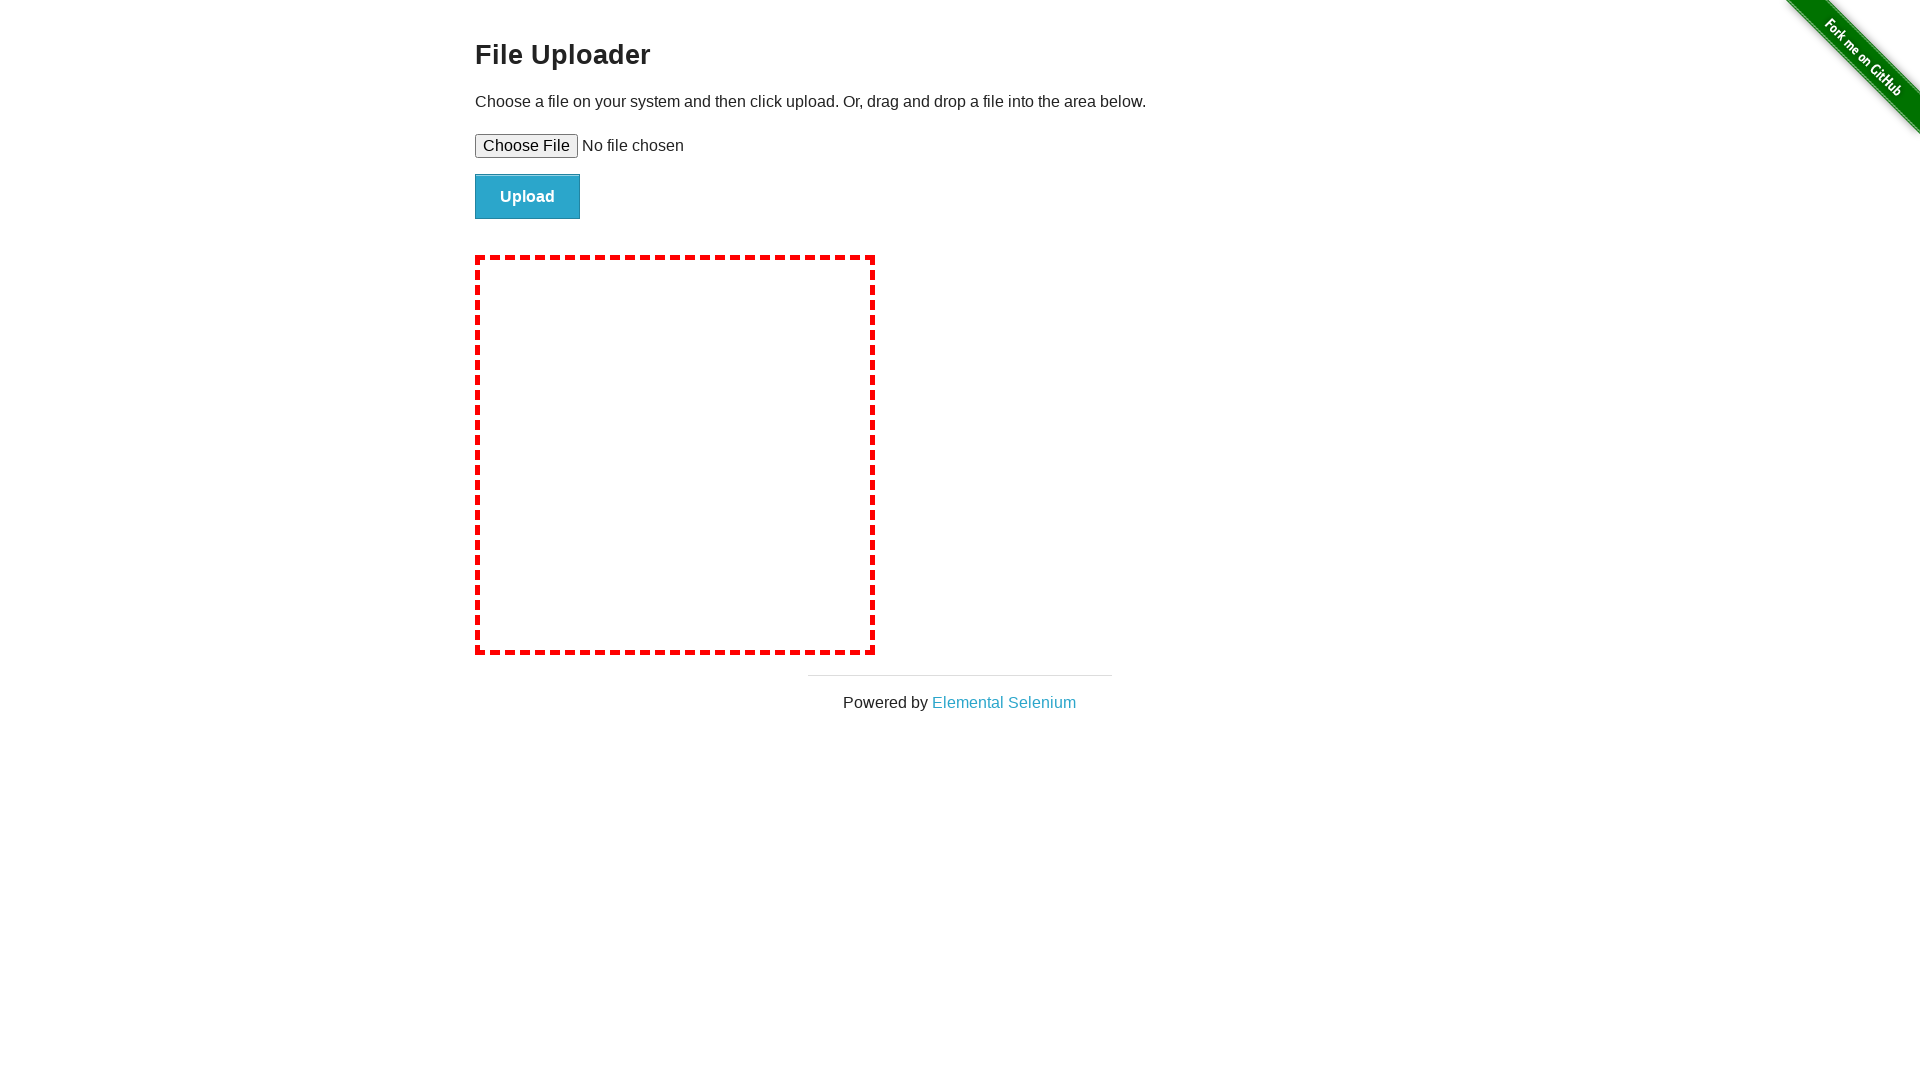

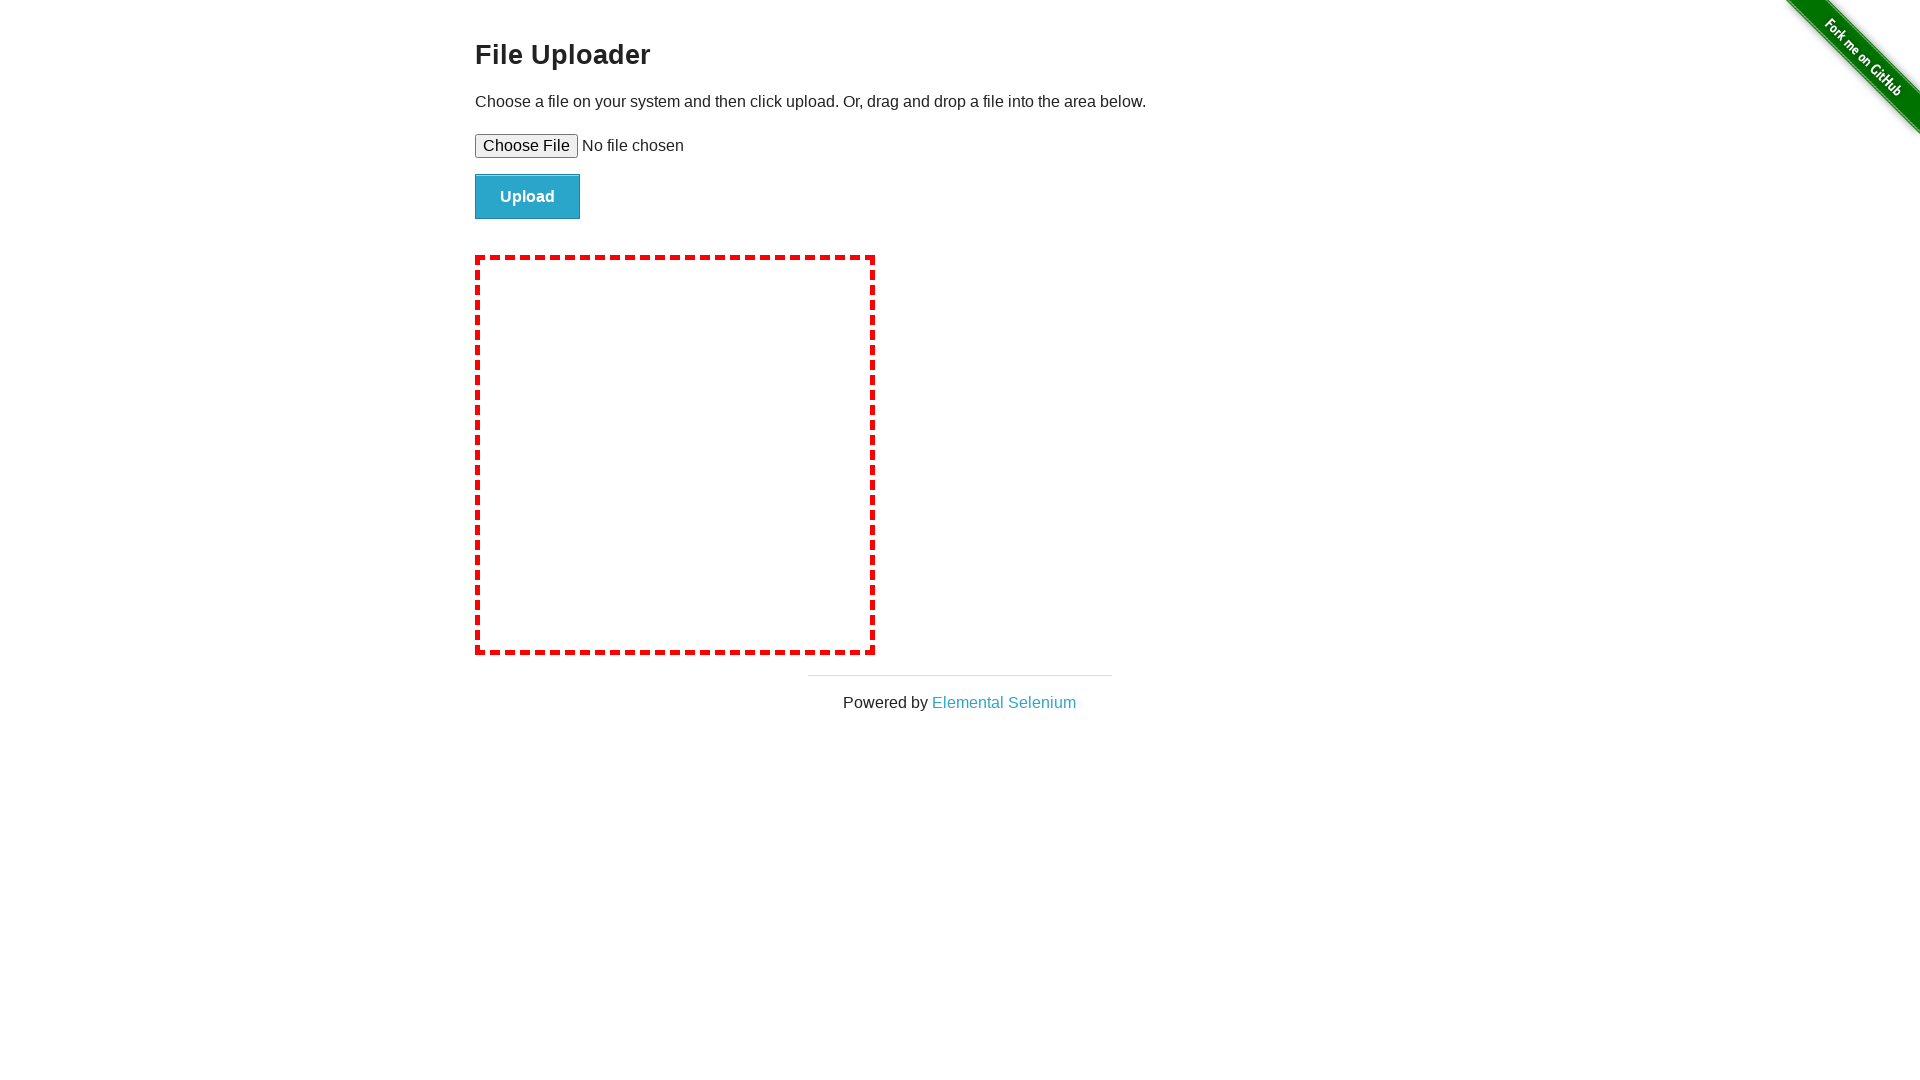